Tests drag and drop functionality on jQuery UI demo page by dragging an element into a droppable area within an iframe

Starting URL: https://jqueryui.com/droppable/

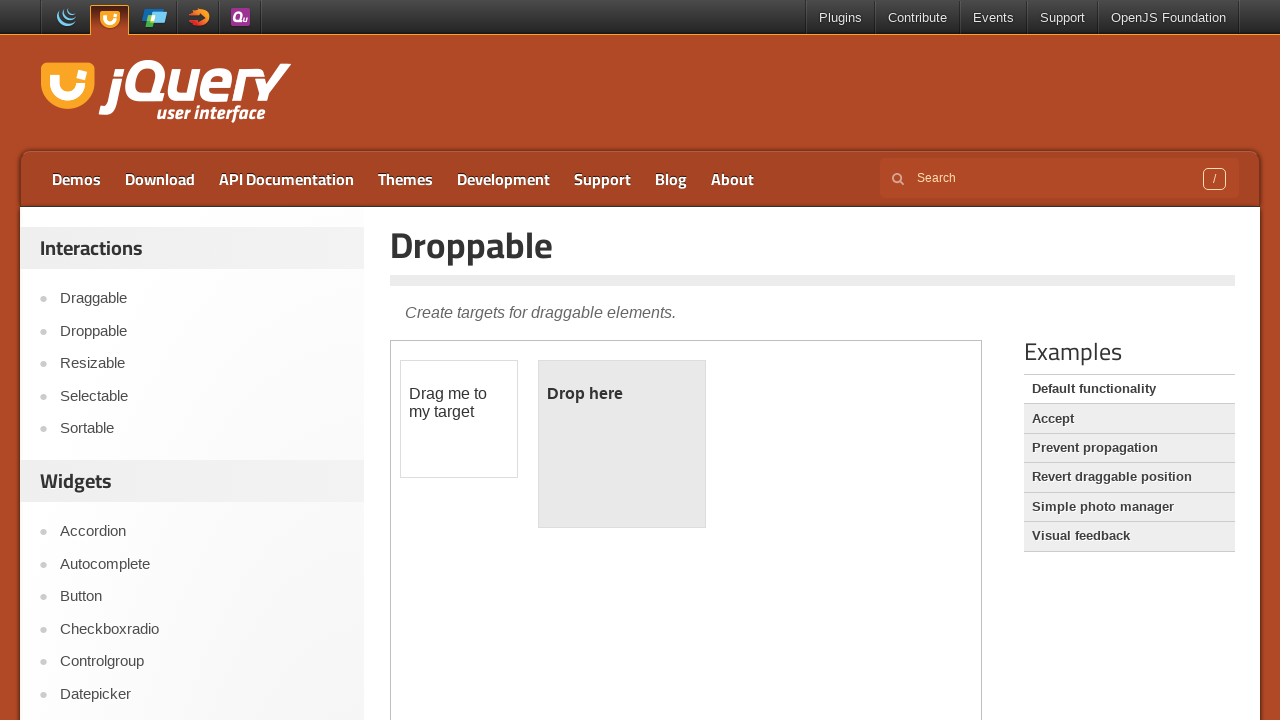

Located iframe with demo-frame class containing drag and drop demo
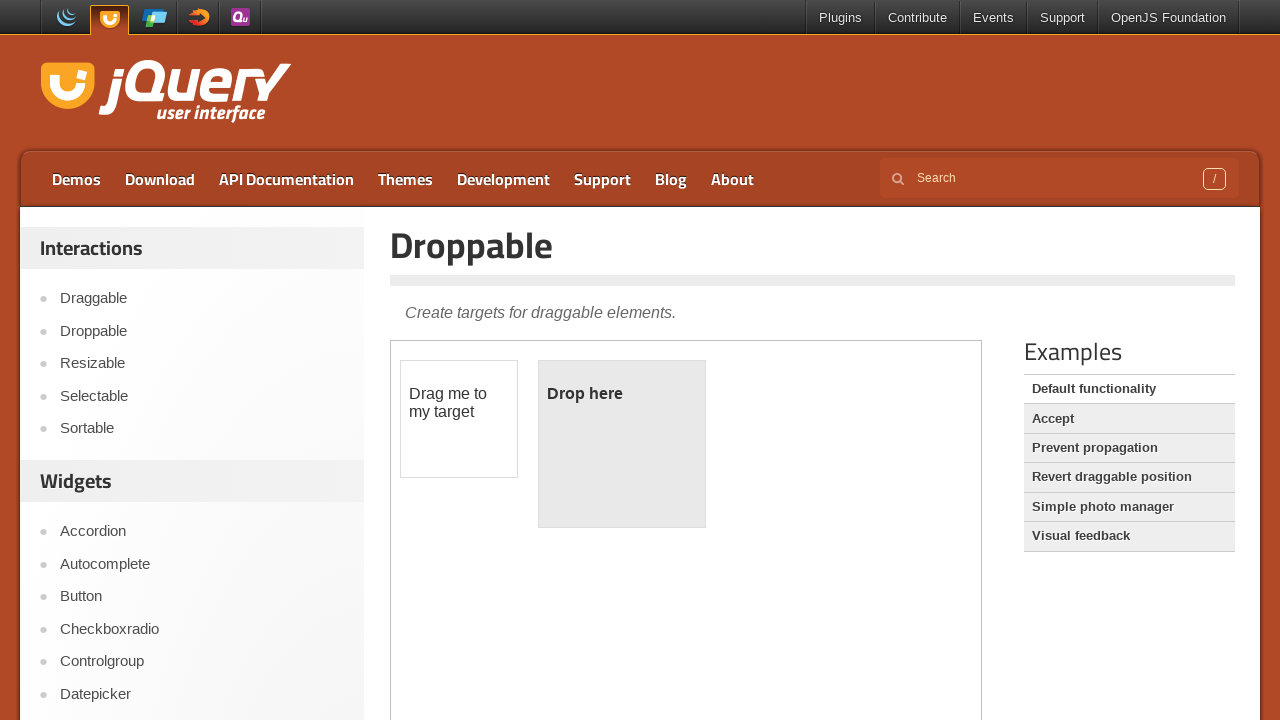

Located draggable element with id 'draggable' within iframe
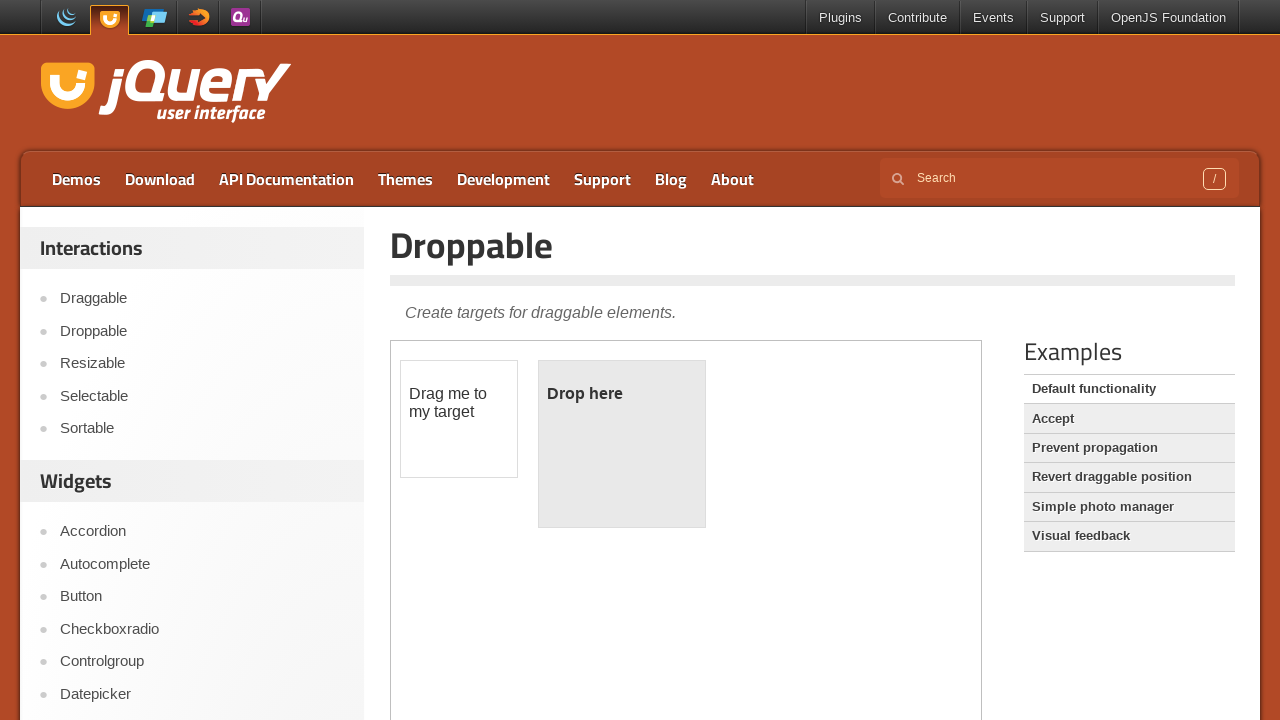

Located droppable element with id 'droppable' within iframe
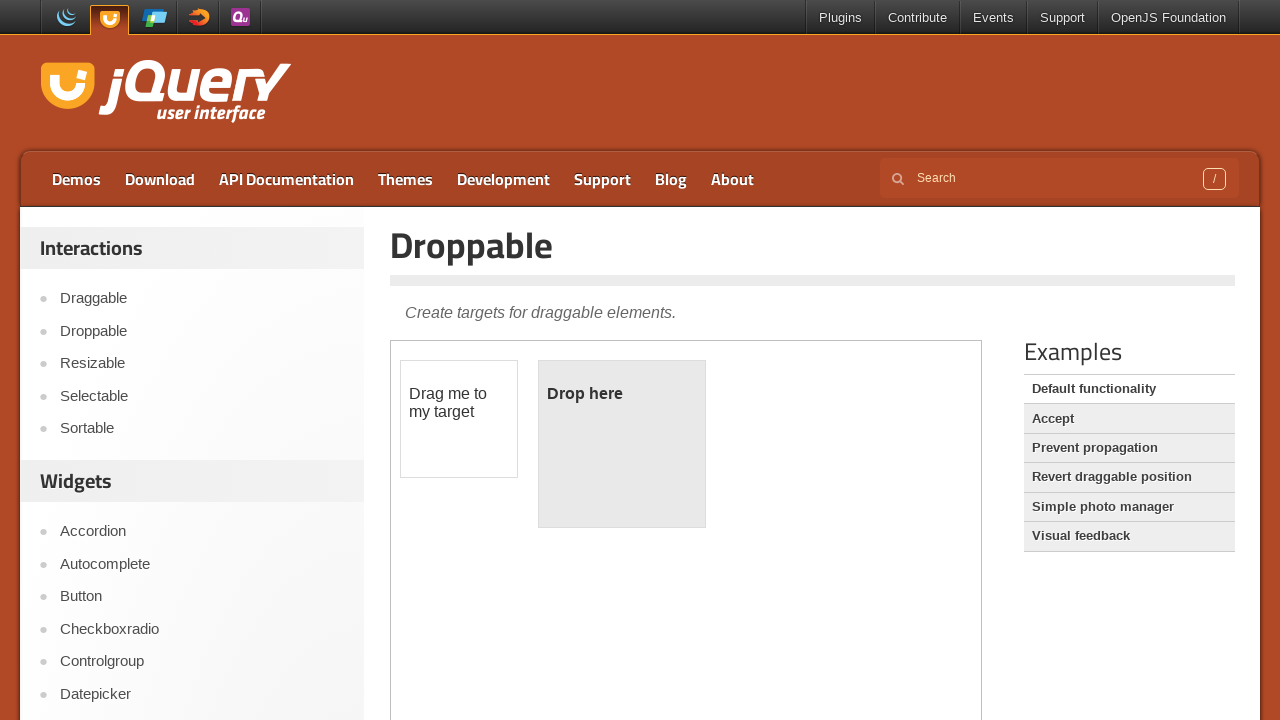

Dragged draggable element into droppable area within iframe at (622, 444)
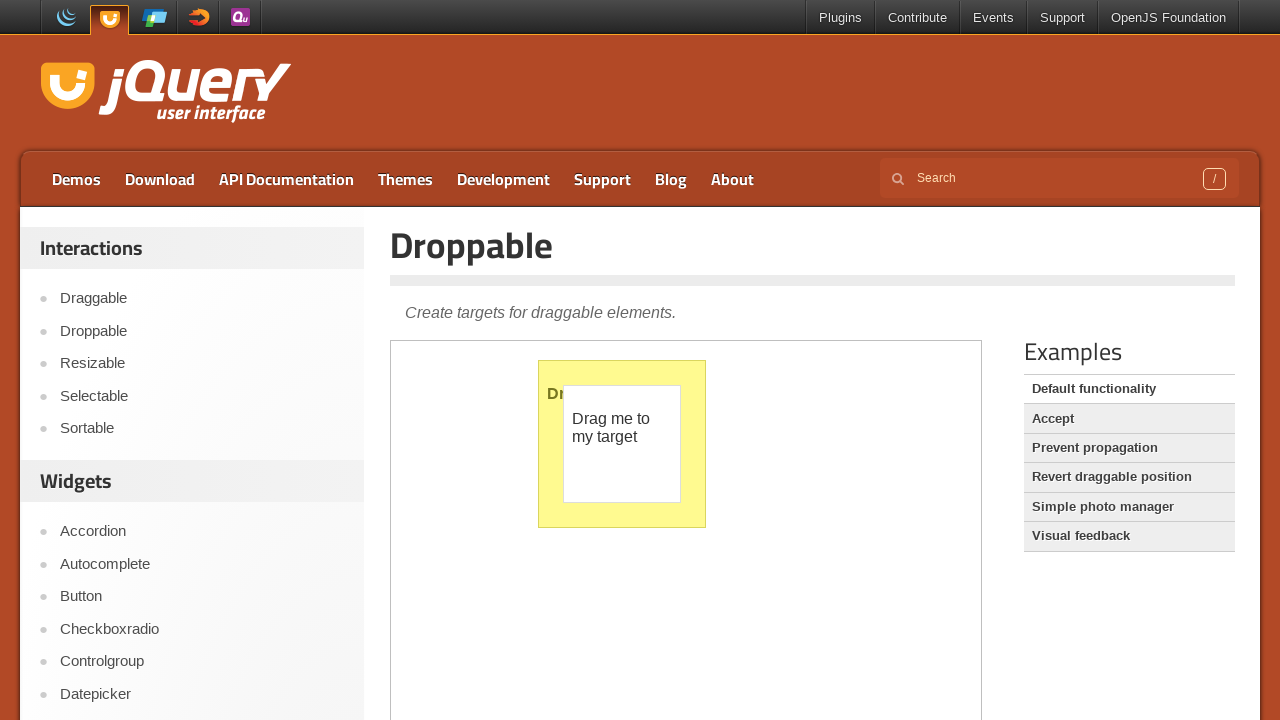

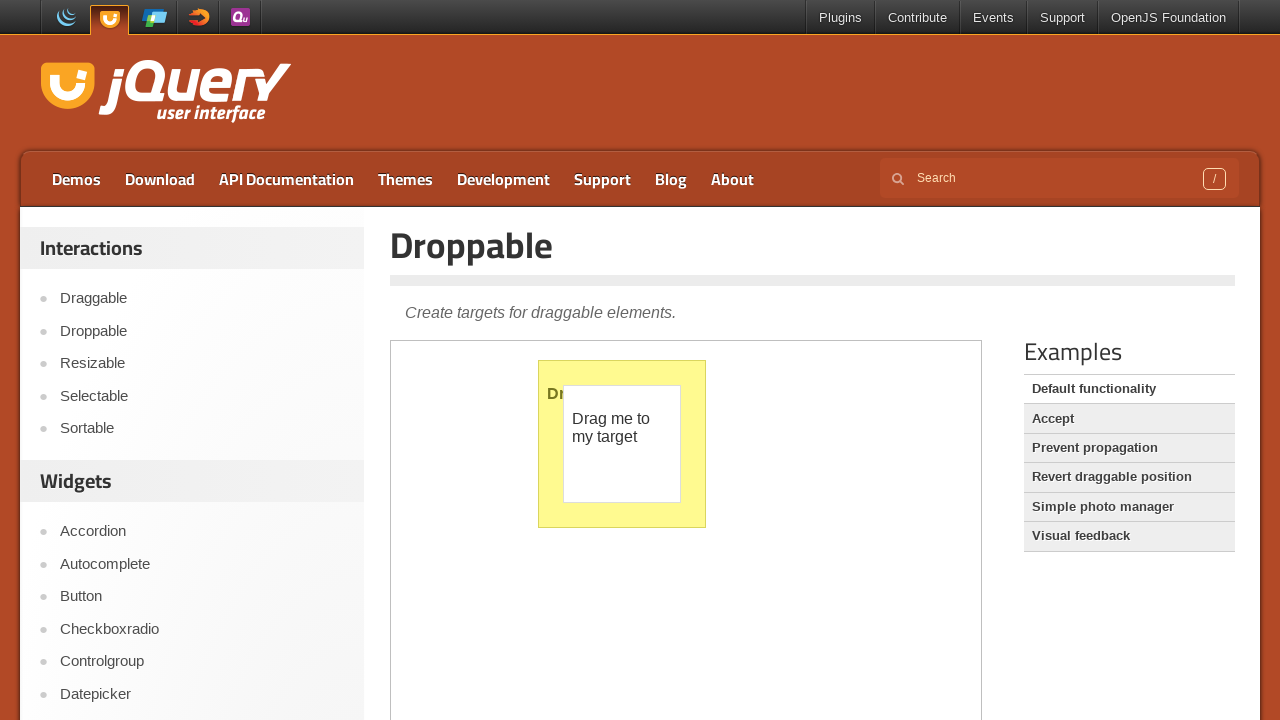